Tests sorting the Due column in ascending order using semantic class-based locators on the second table with helpful attributes

Starting URL: http://the-internet.herokuapp.com/tables

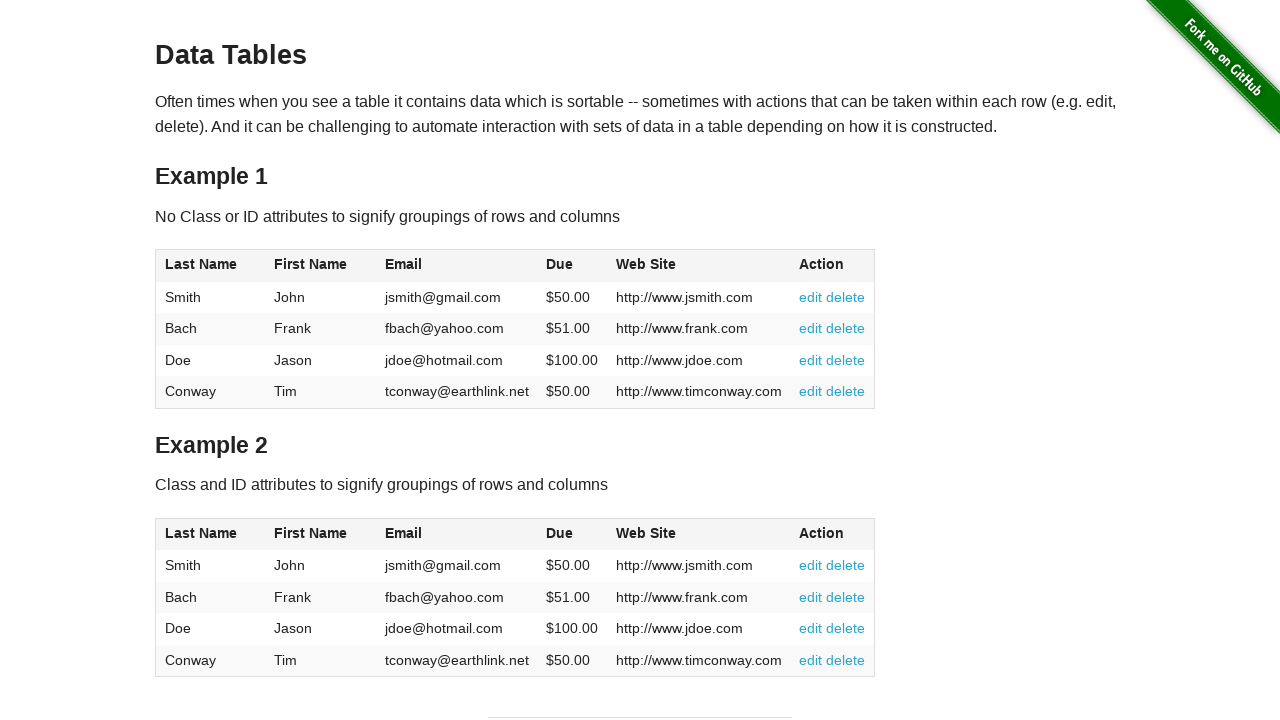

Clicked Due column header in second table to sort ascending at (560, 533) on #table2 thead .dues
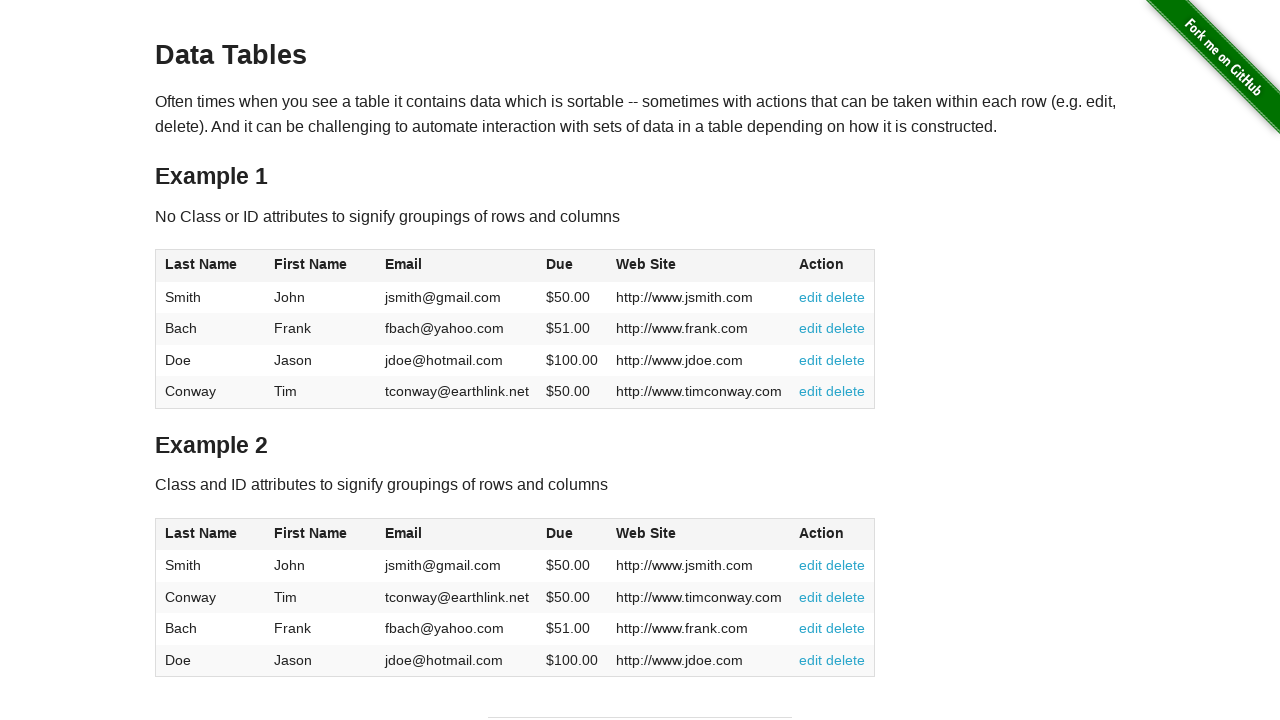

Verified Due column elements are present after sorting
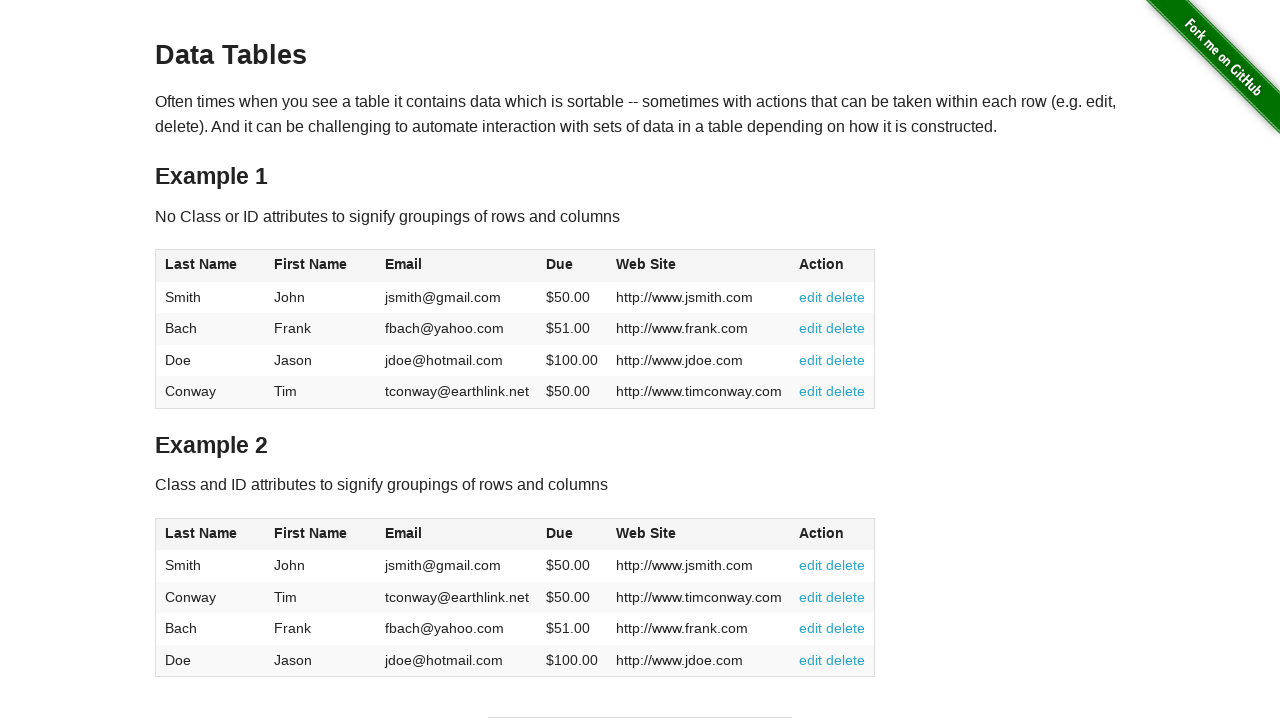

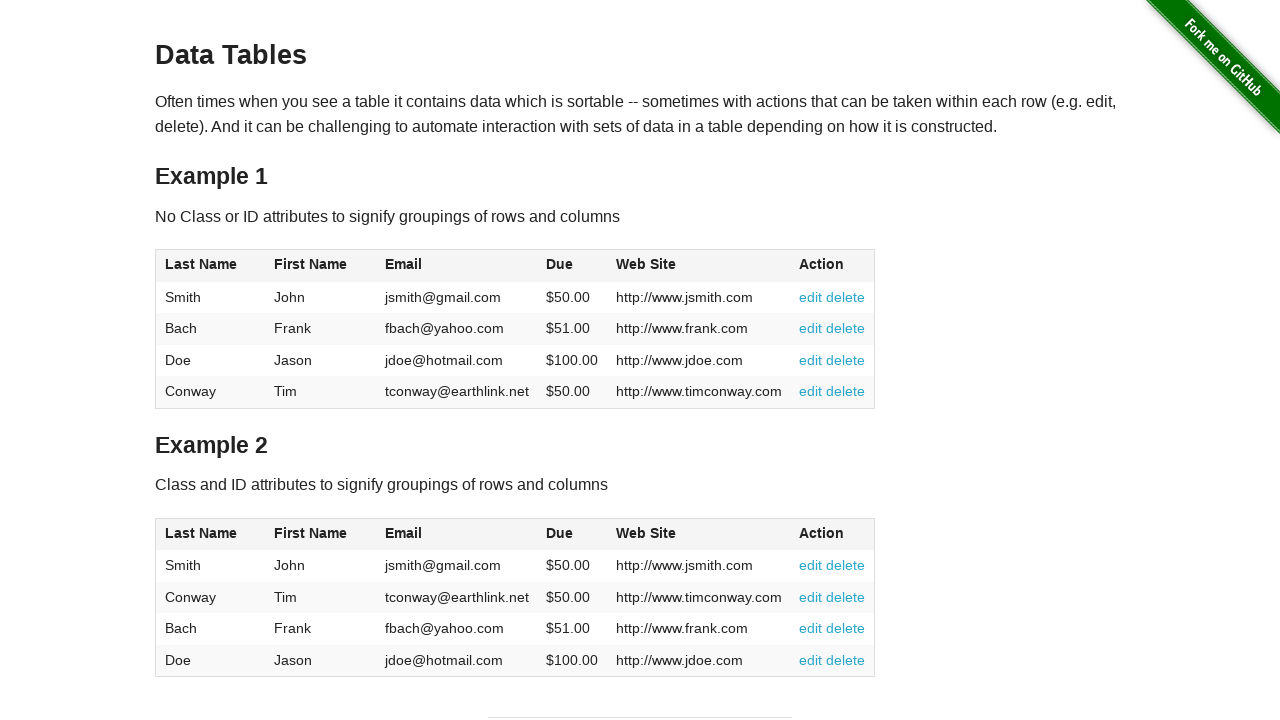